Tests the customer sorting functionality by navigating to the Customers tab and clicking the First Name column header to toggle between ascending and descending sort order.

Starting URL: https://www.globalsqa.com/angularJs-protractor/BankingProject/#/manager

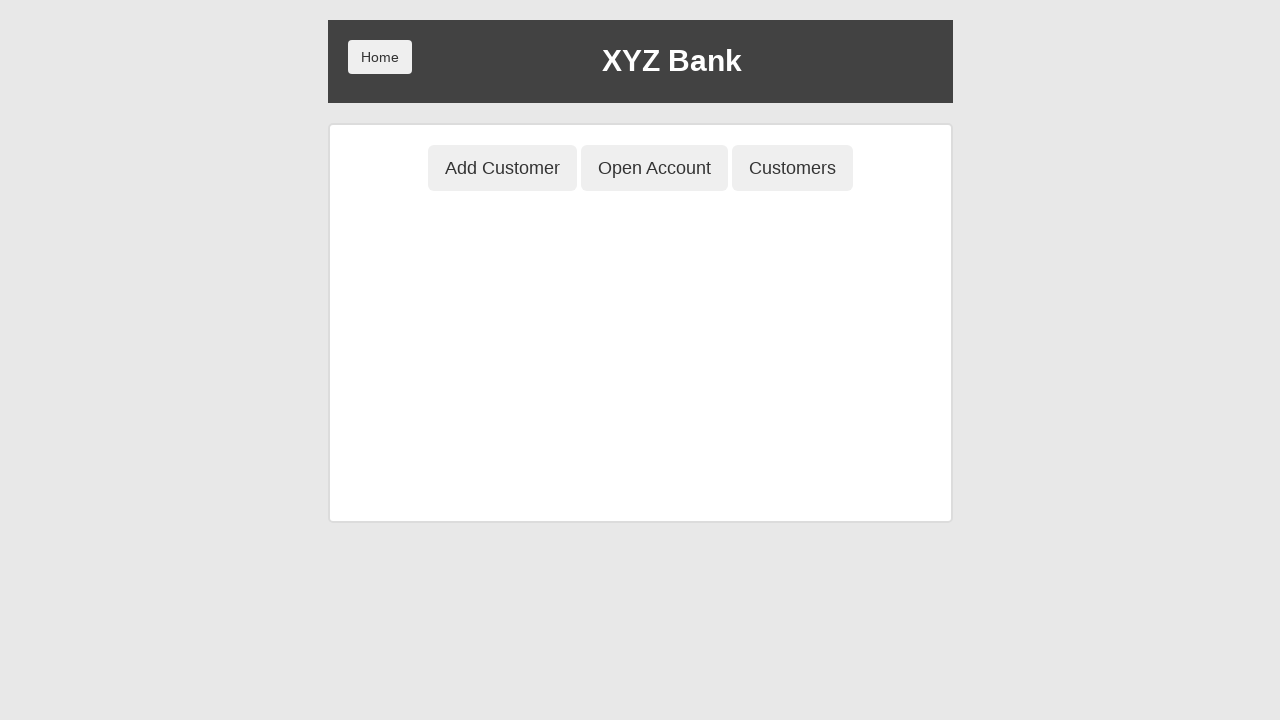

Clicked on Customers tab at (792, 168) on button[ng-class='btnClass3']
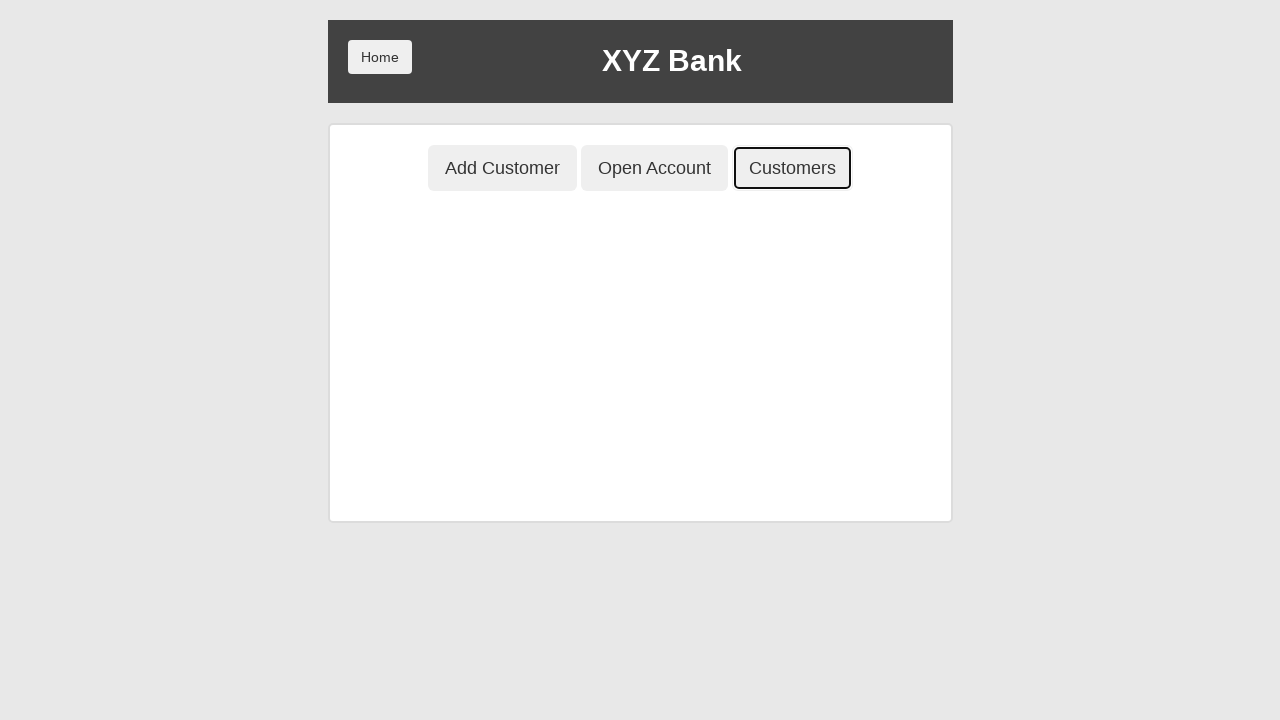

Customer table loaded
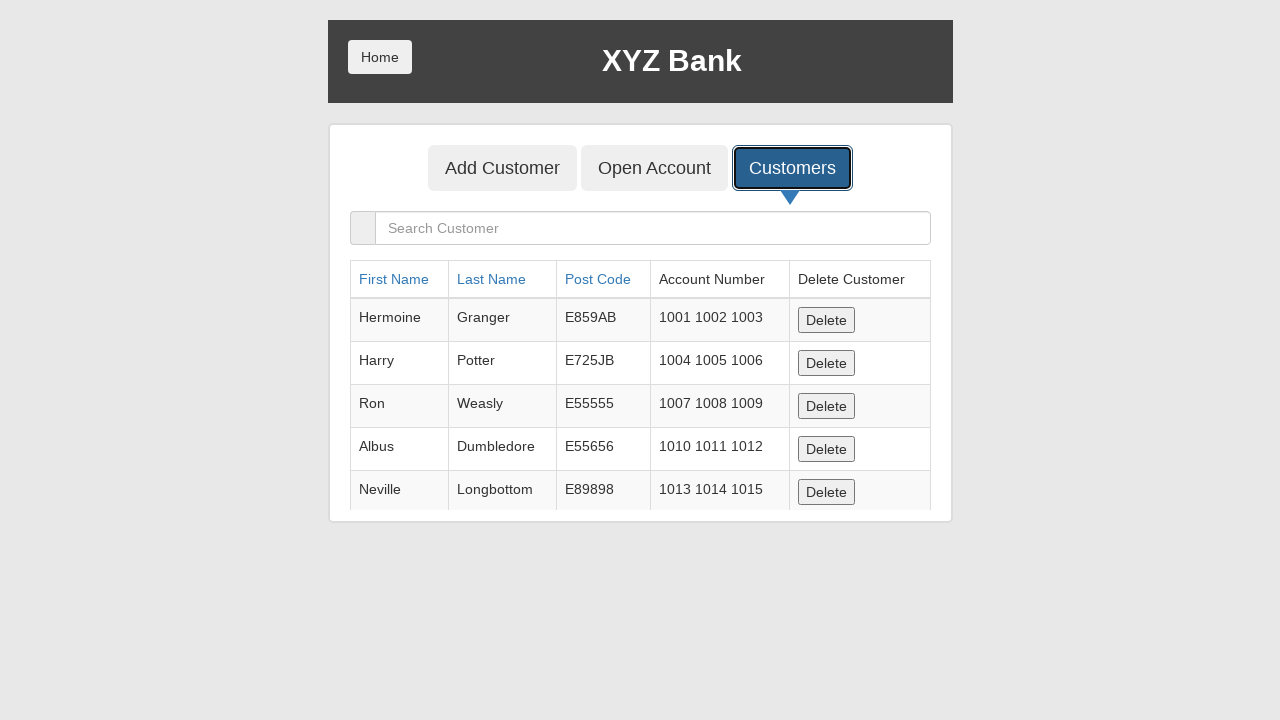

Clicked First Name column header to sort descending (Z-A) at (394, 279) on a[ng-click='sortType = \'fName\'; sortReverse = !sortReverse']
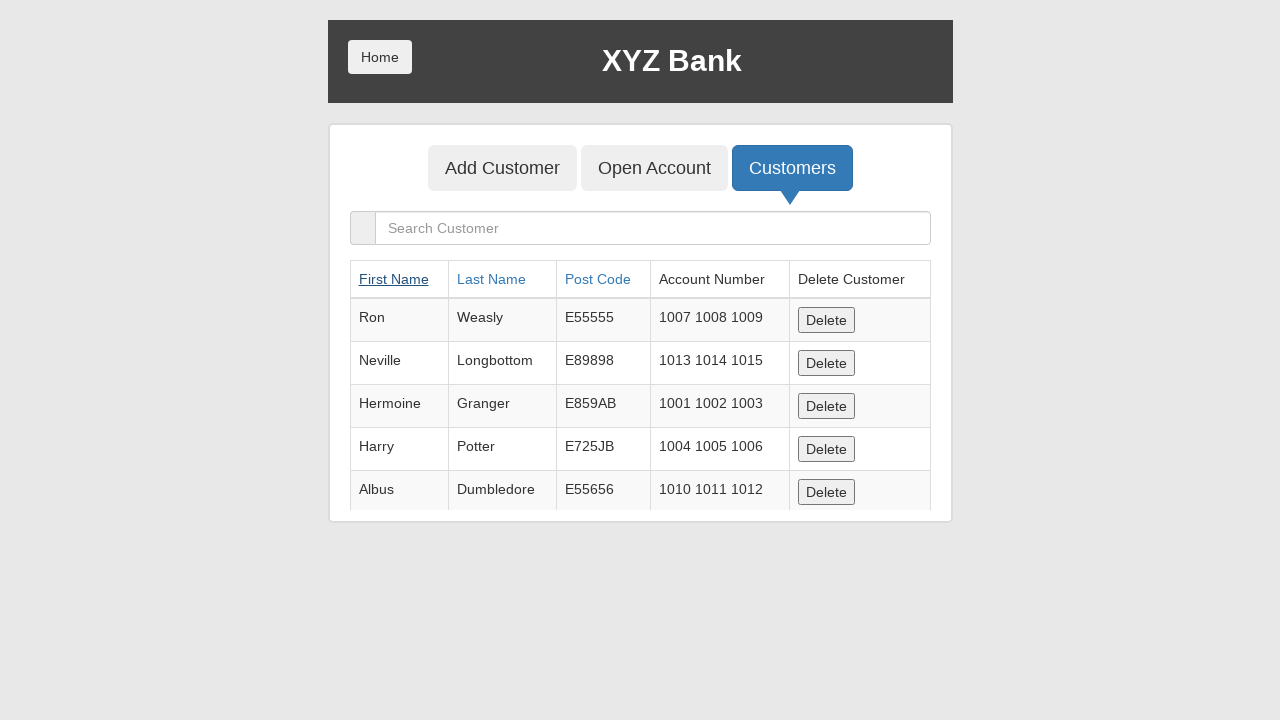

Clicked First Name column header to sort ascending (A-Z) at (394, 279) on a[ng-click='sortType = \'fName\'; sortReverse = !sortReverse']
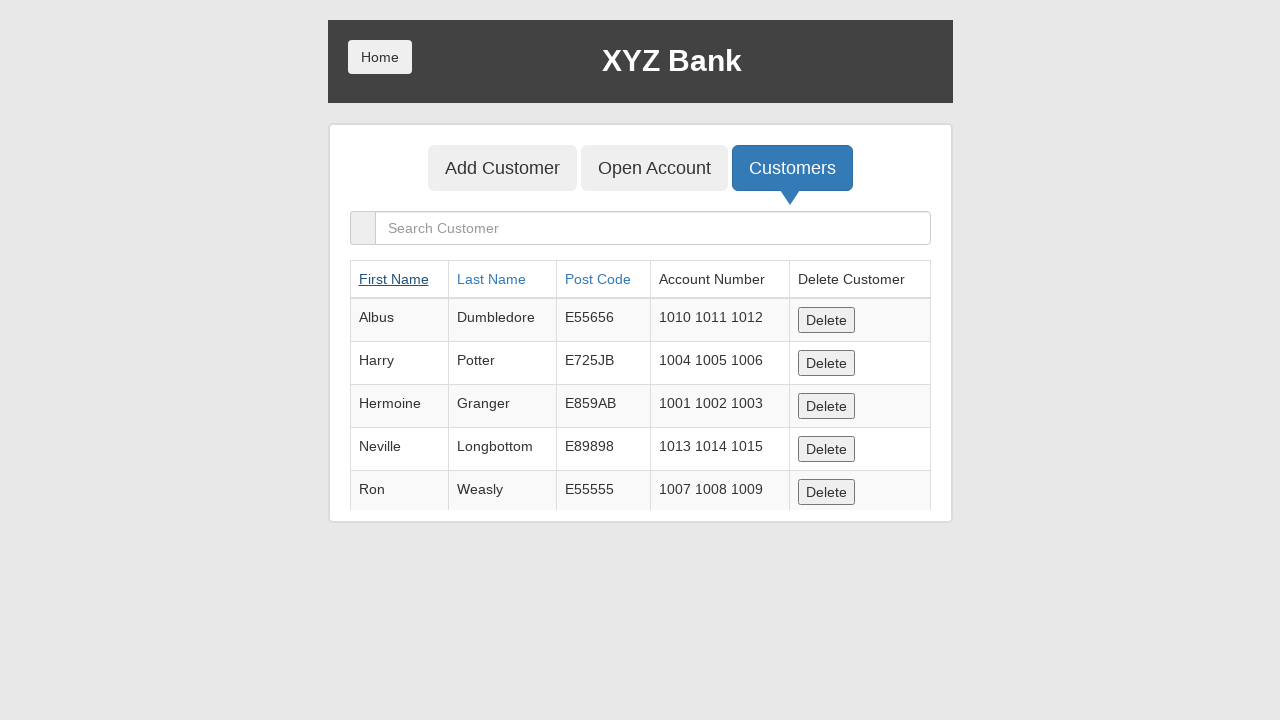

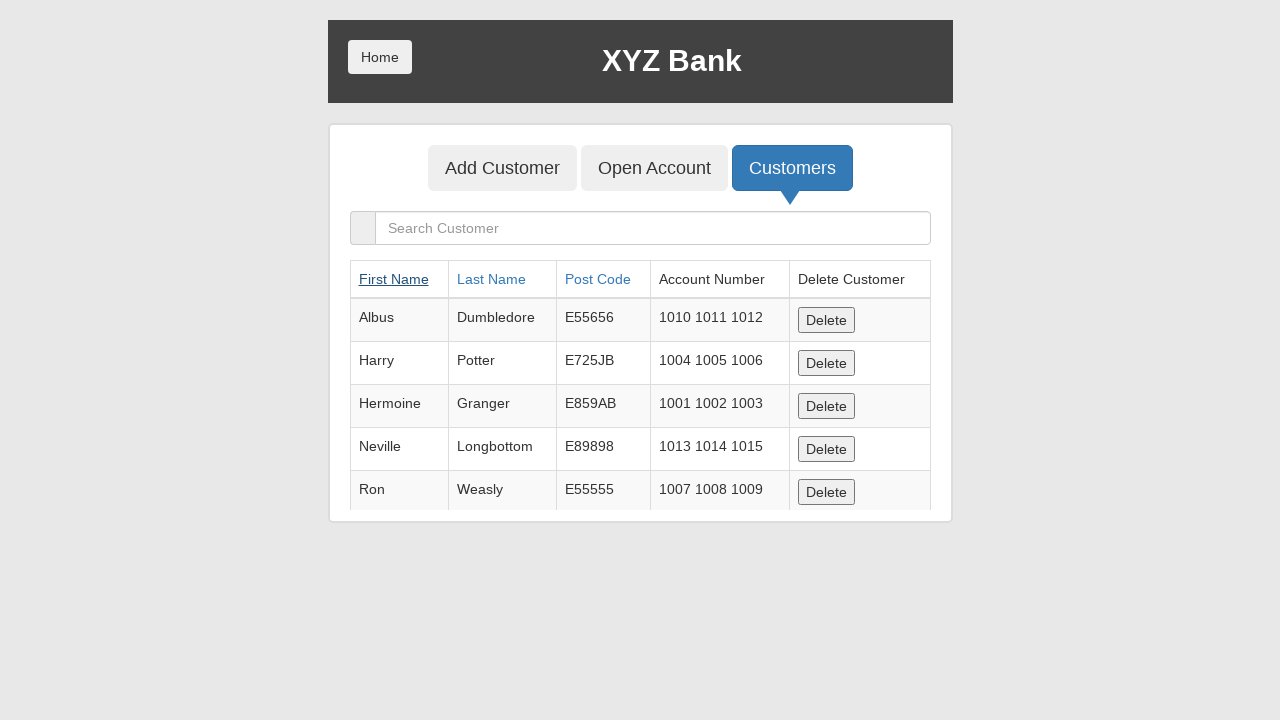